Tests the GreenKart e-commerce practice site by verifying the logo, searching for products containing 'ca', adding items to cart, and proceeding through checkout to place an order.

Starting URL: https://rahulshettyacademy.com/seleniumPractise/#/

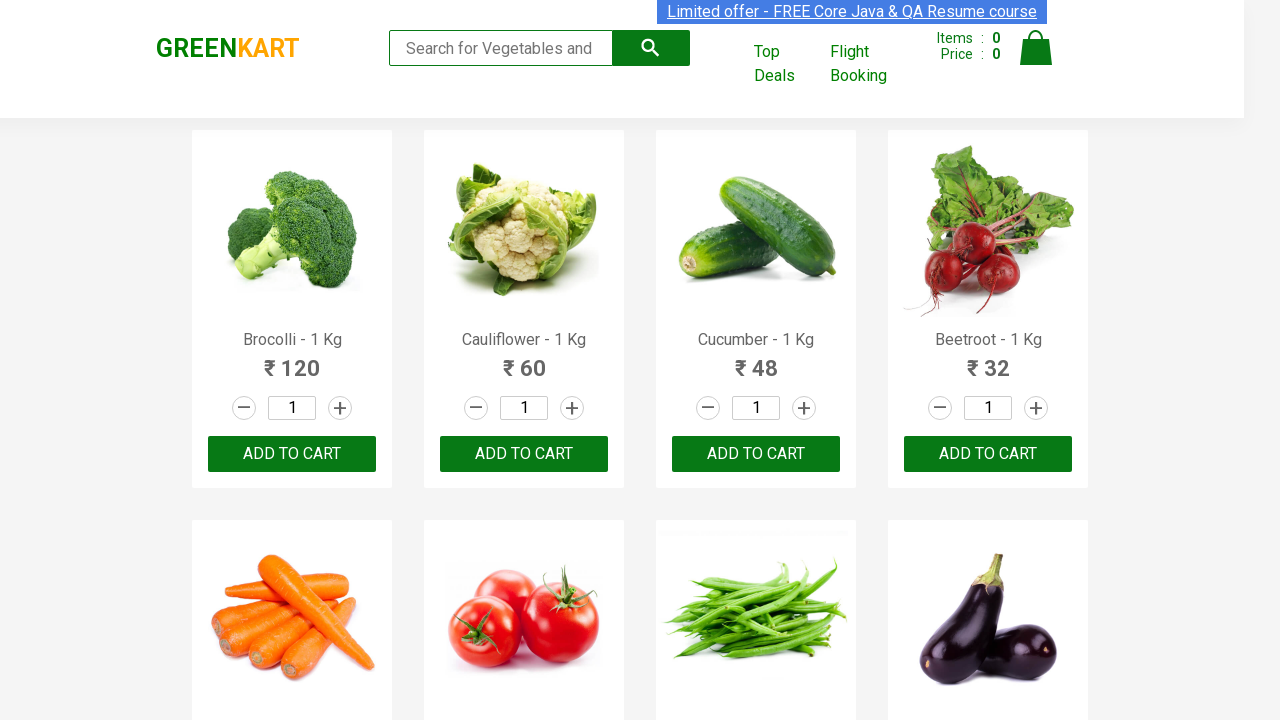

Verified GreenKart logo is correctly displayed
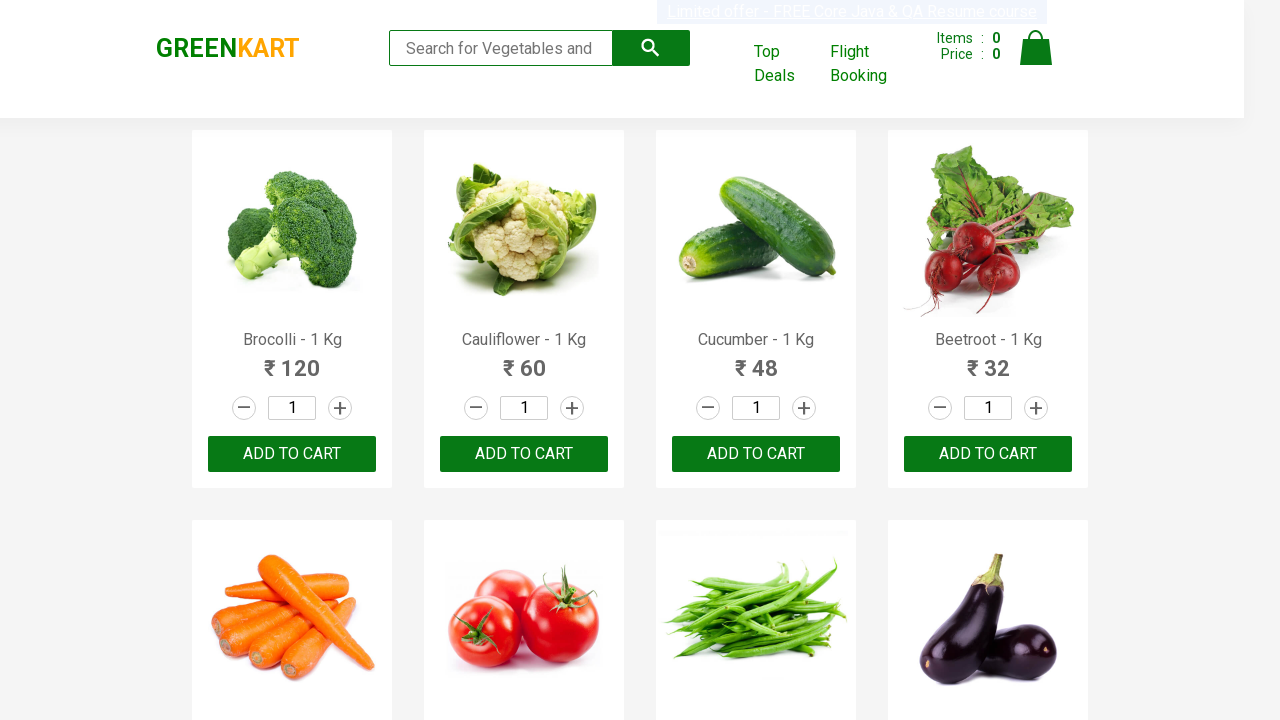

Entered 'ca' in the search box on .search-keyword
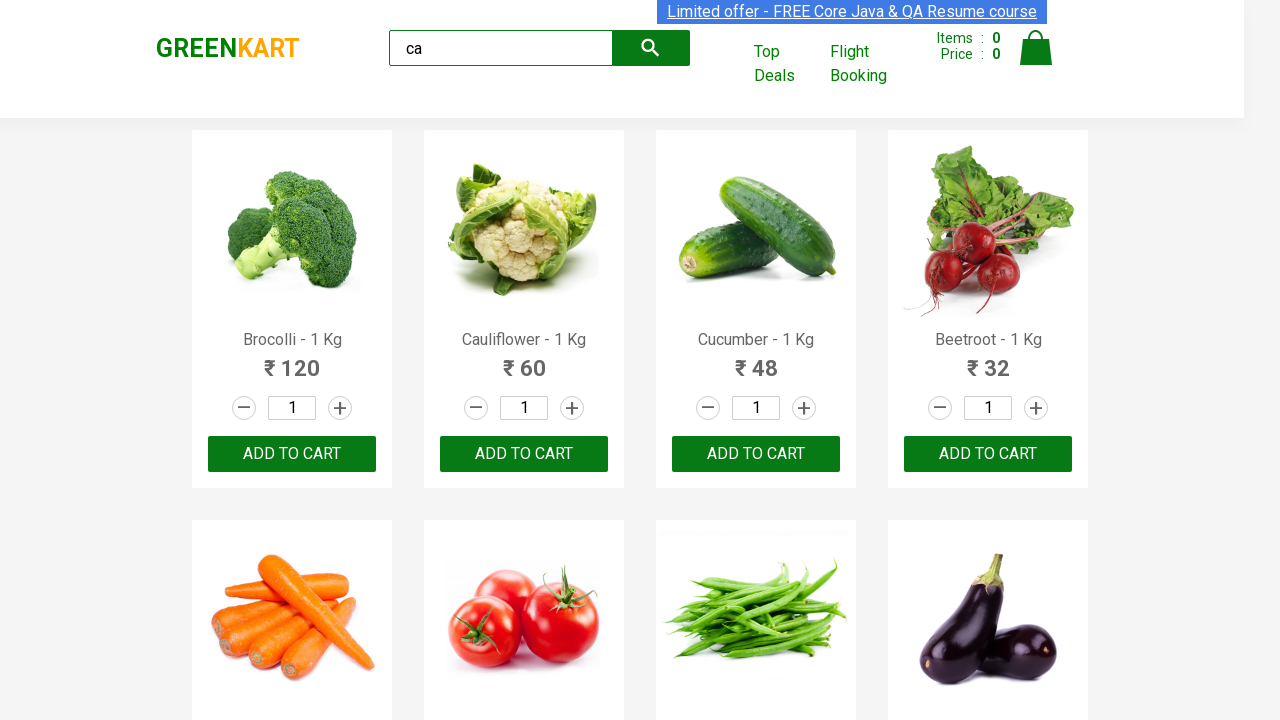

Waited for search results to filter
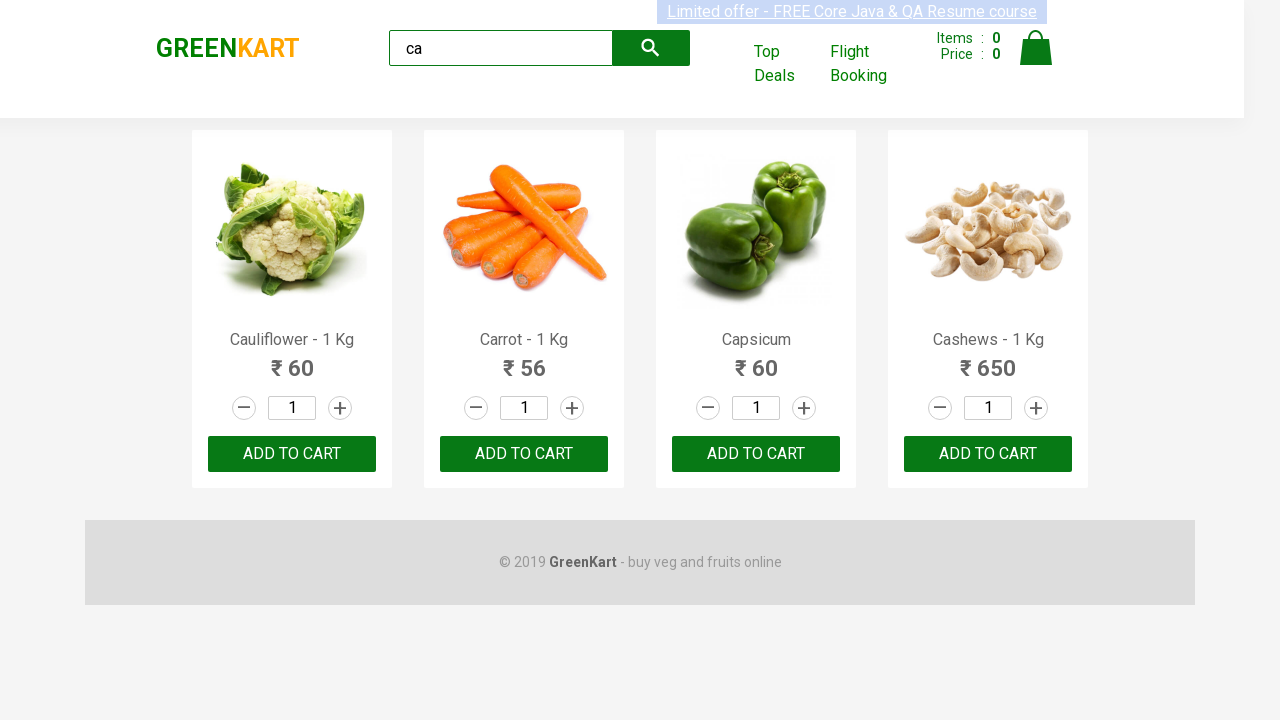

Search result products loaded
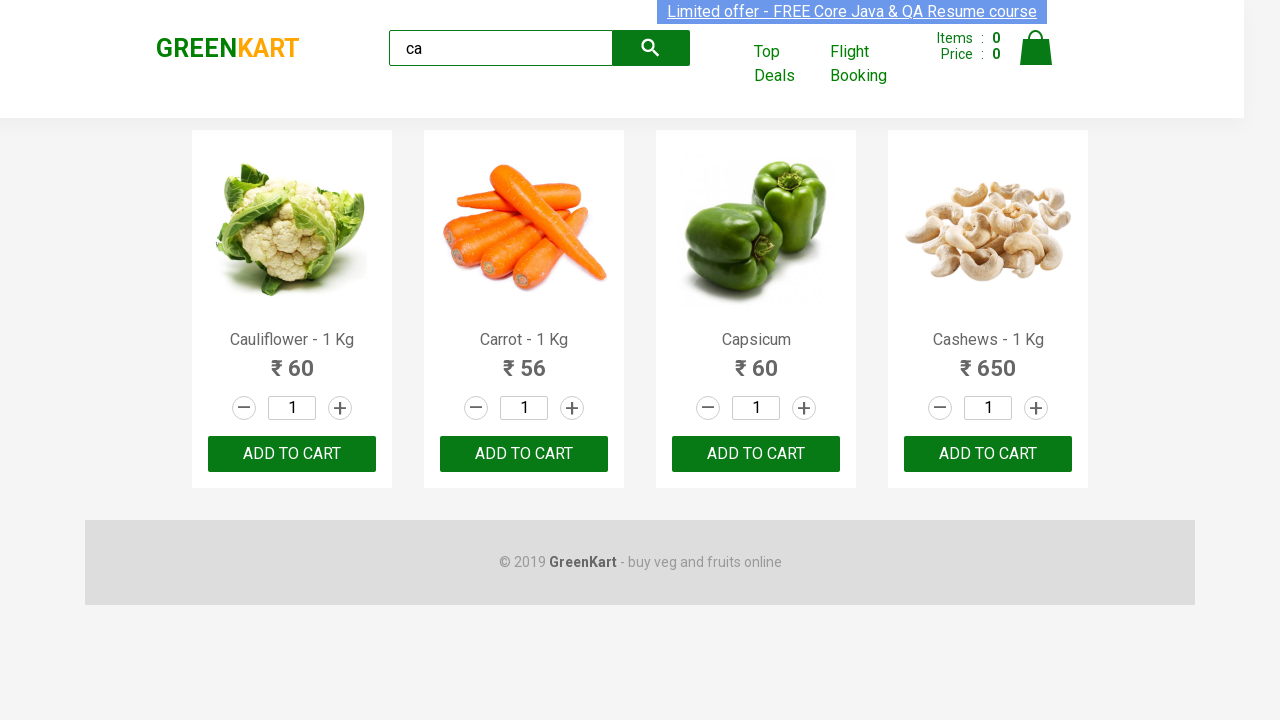

Verified 4 visible products are displayed for 'ca' search
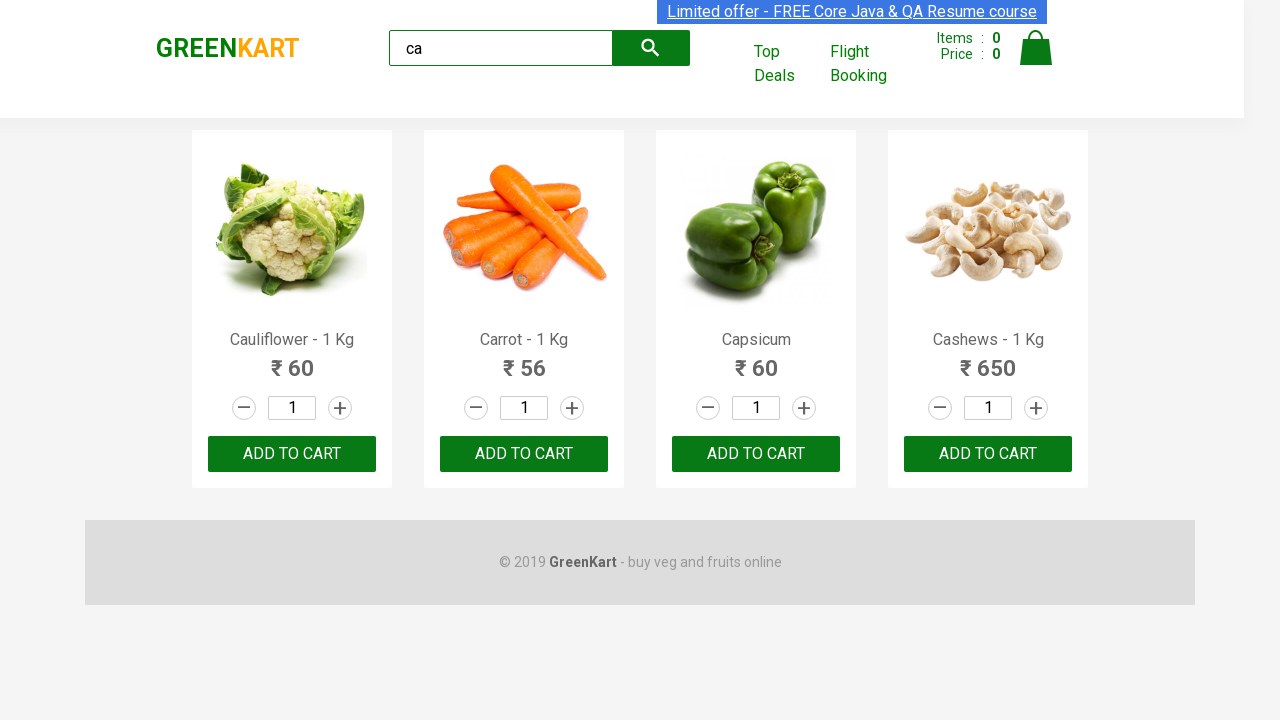

Added third product to cart at (756, 454) on .products .product >> nth=2 >> button >> internal:has-text="ADD TO CART"i
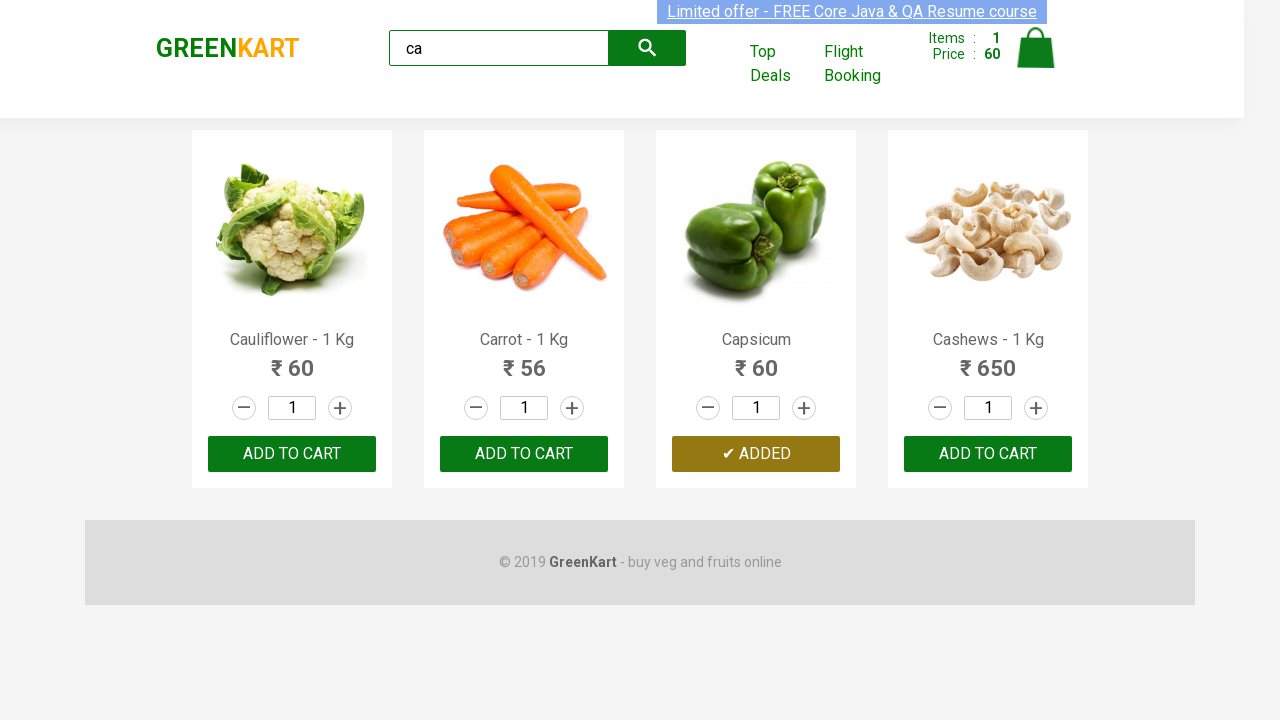

Added Cashews product to cart at (988, 454) on .products .product >> nth=3 >> button
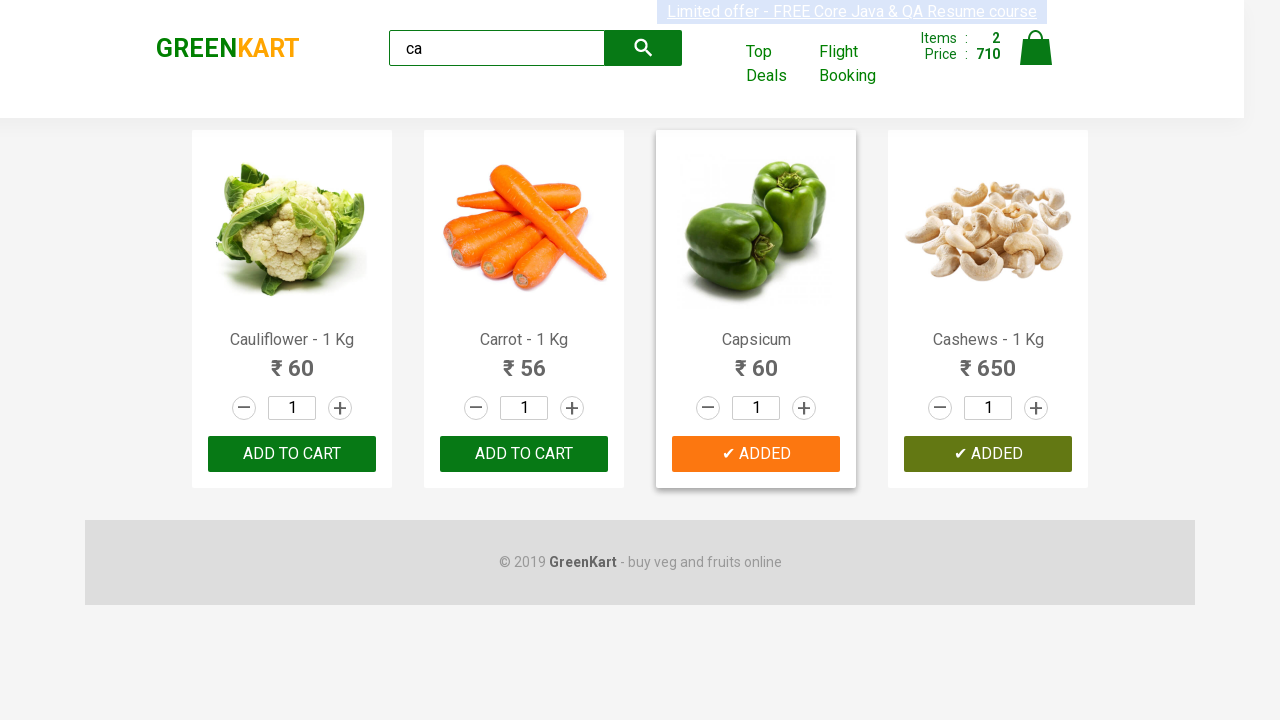

Clicked cart icon to view cart at (1036, 48) on .cart-icon > img
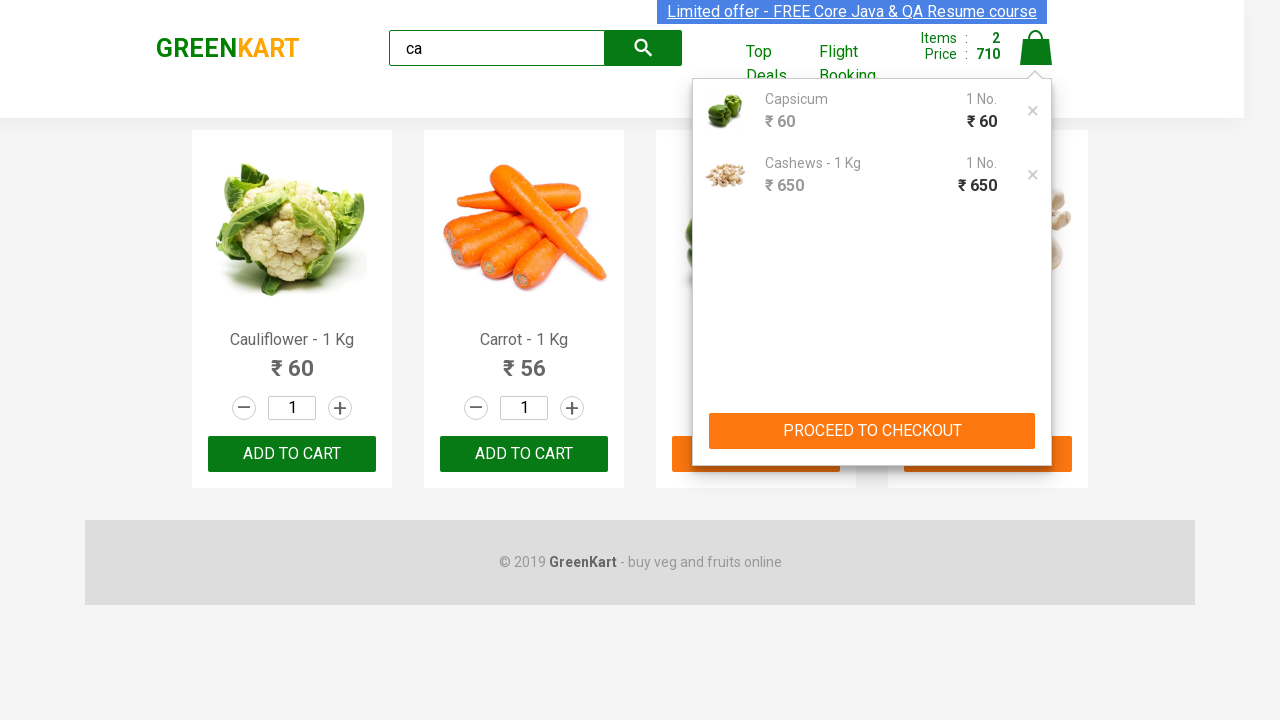

Clicked PROCEED TO CHECKOUT button at (872, 431) on text=PROCEED TO CHECKOUT
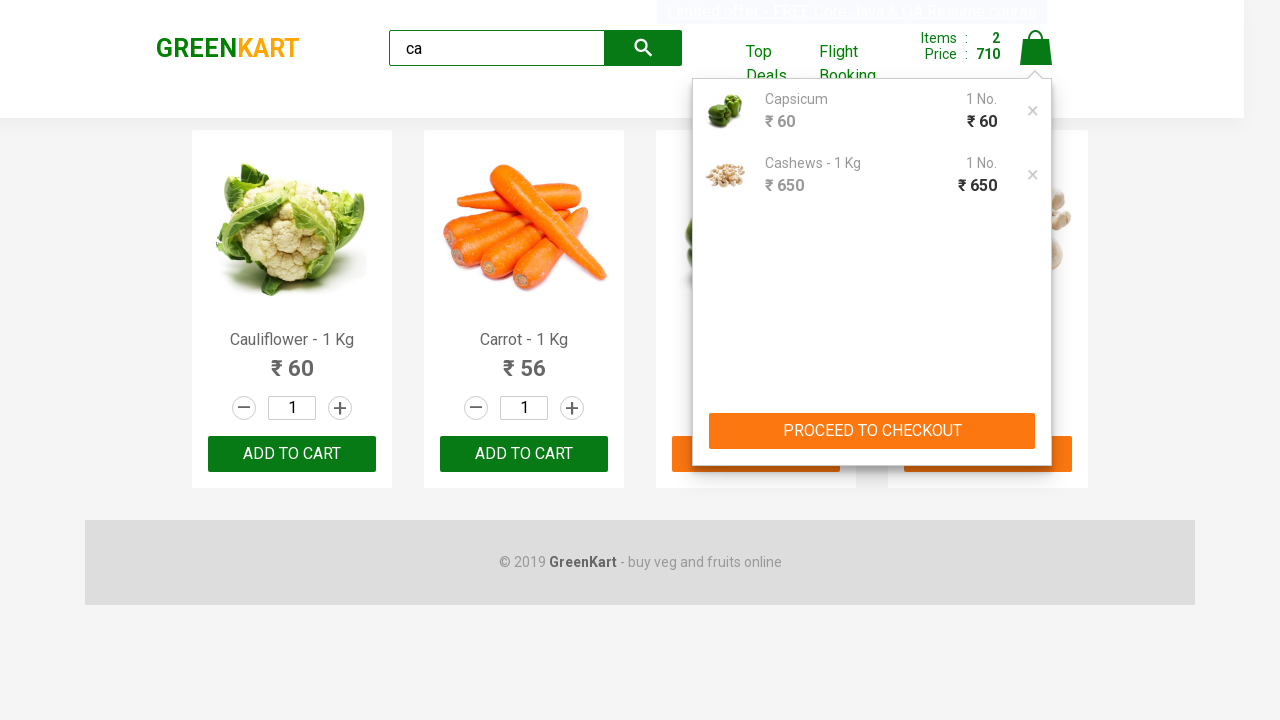

Clicked Place Order button to complete purchase at (1036, 491) on text=Place Order
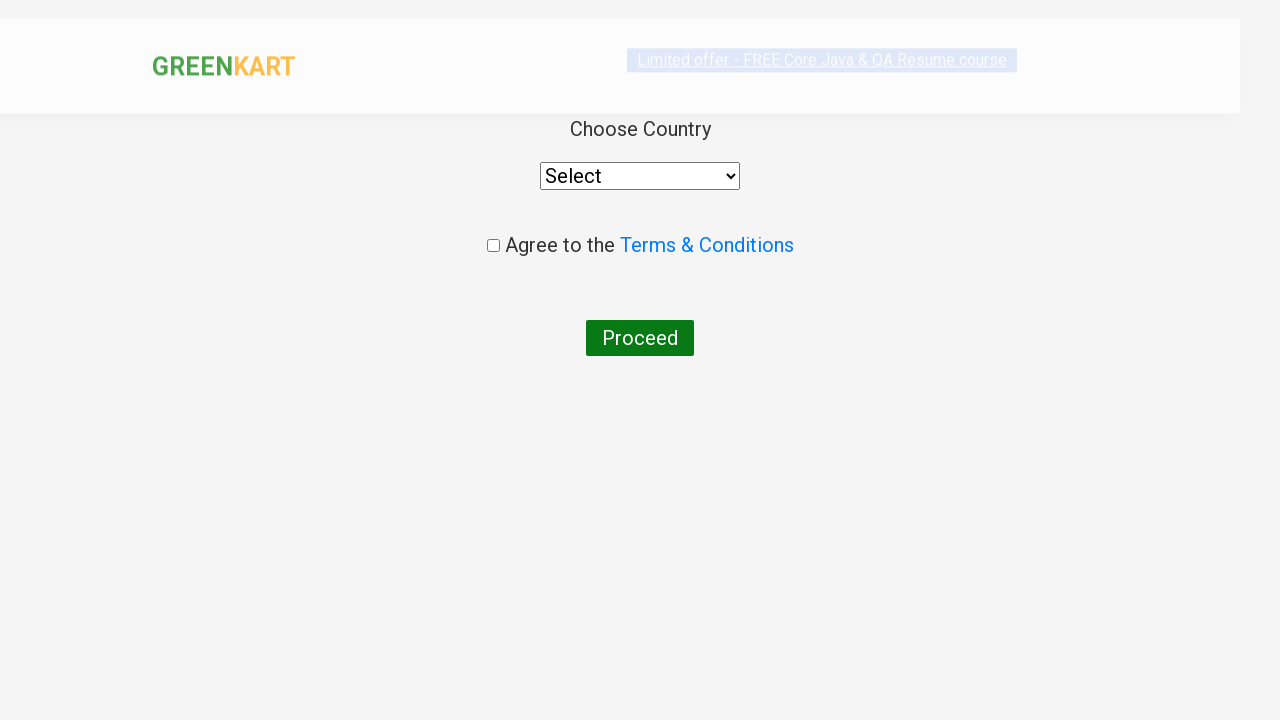

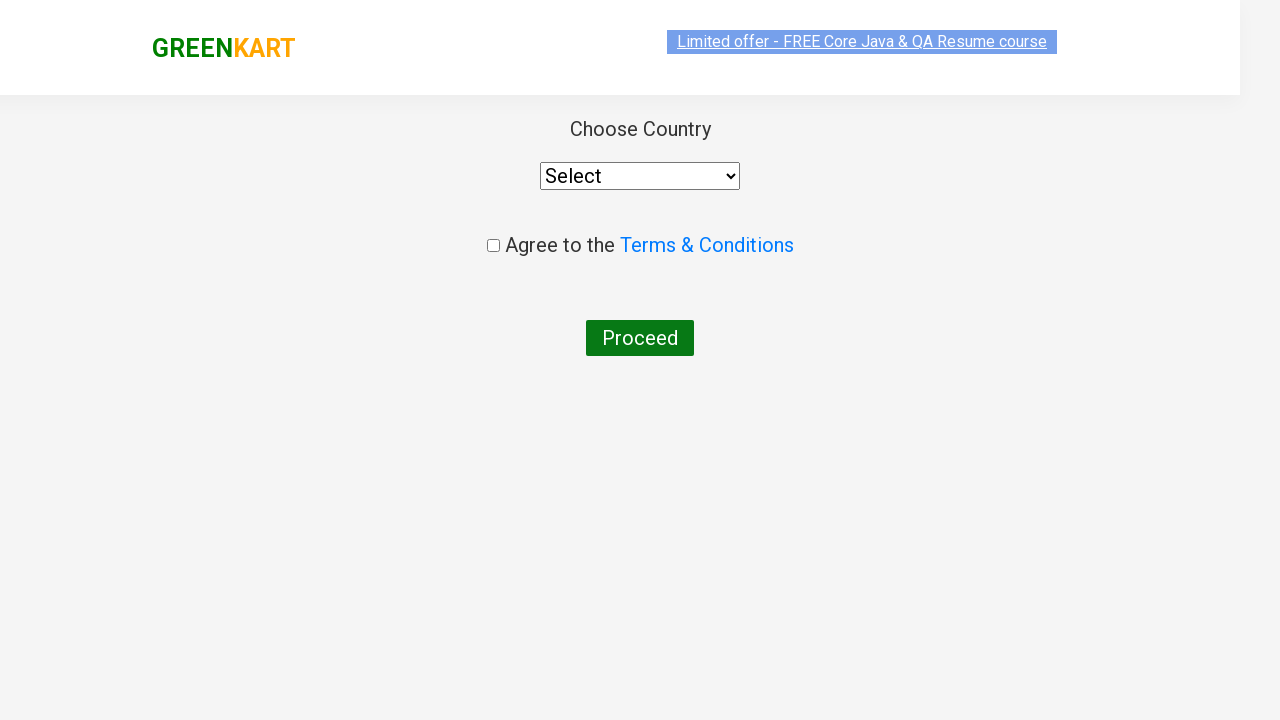